Tests that saved changes to an employee record persist when switching between employees

Starting URL: https://devmountain-qa.github.io/employee-manager/1.2_Version/index.html

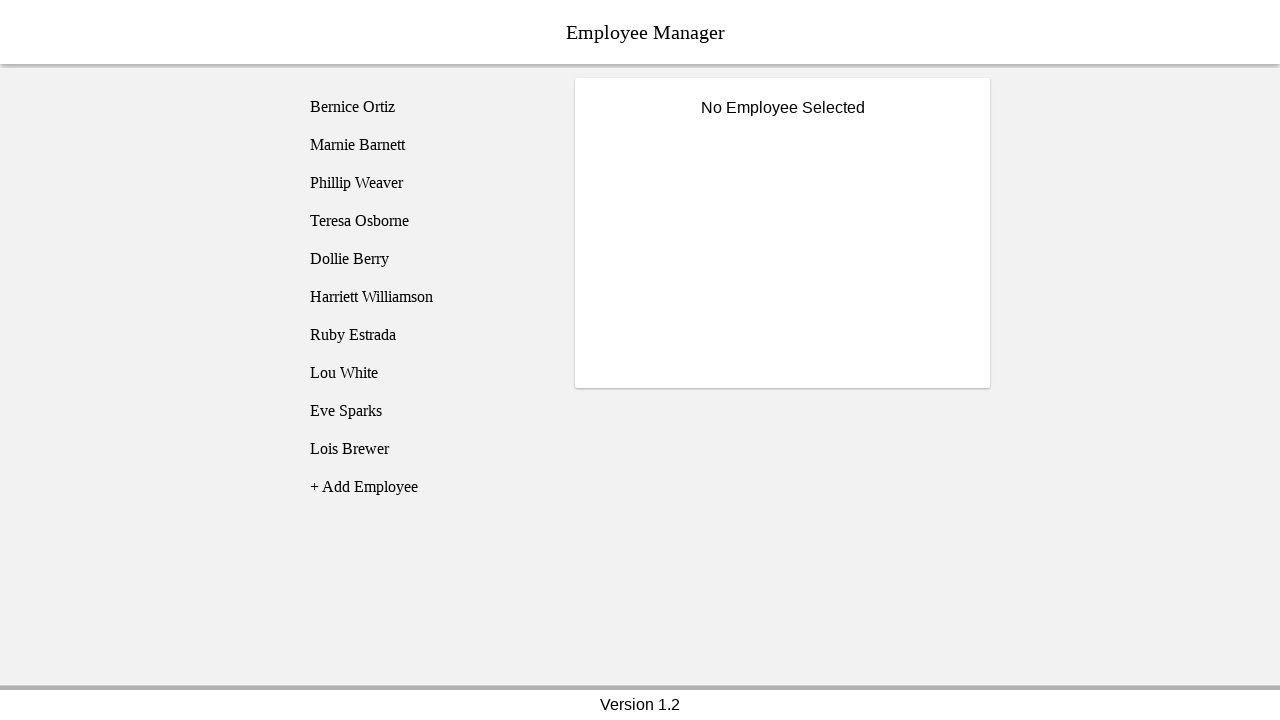

Clicked on Bernice Ortiz employee at (425, 107) on [name='employee1']
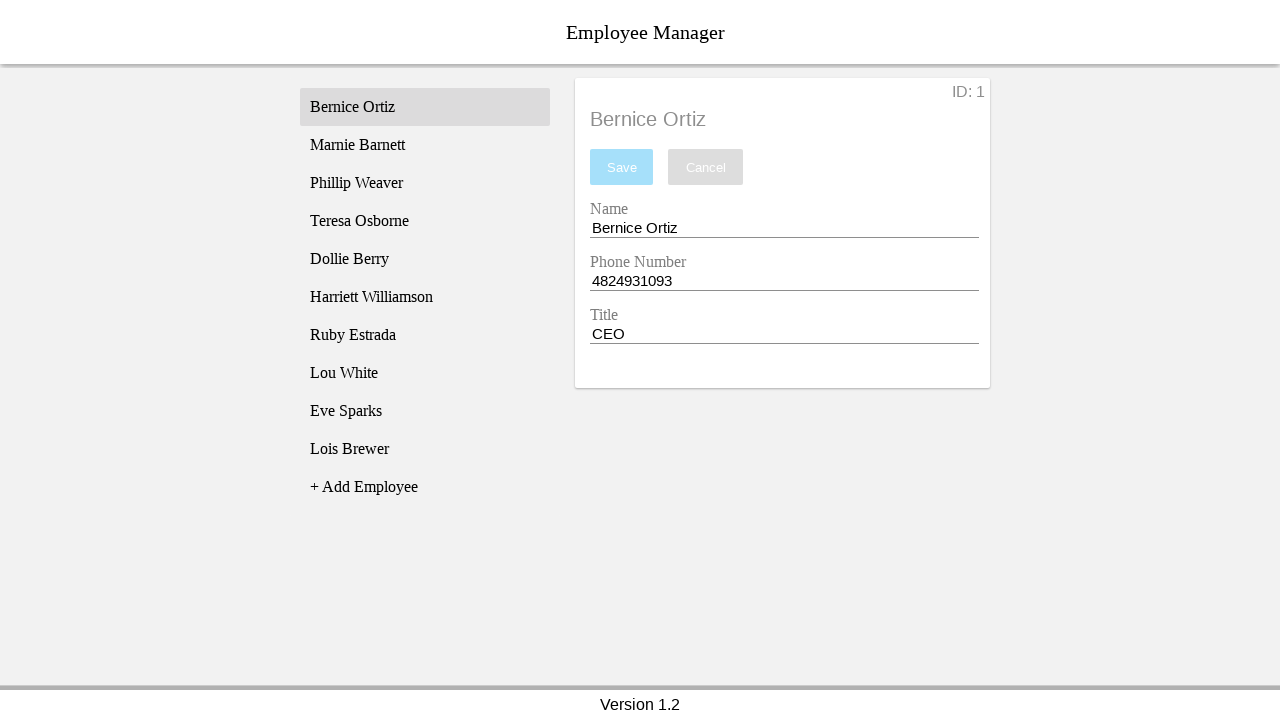

Name input field became visible
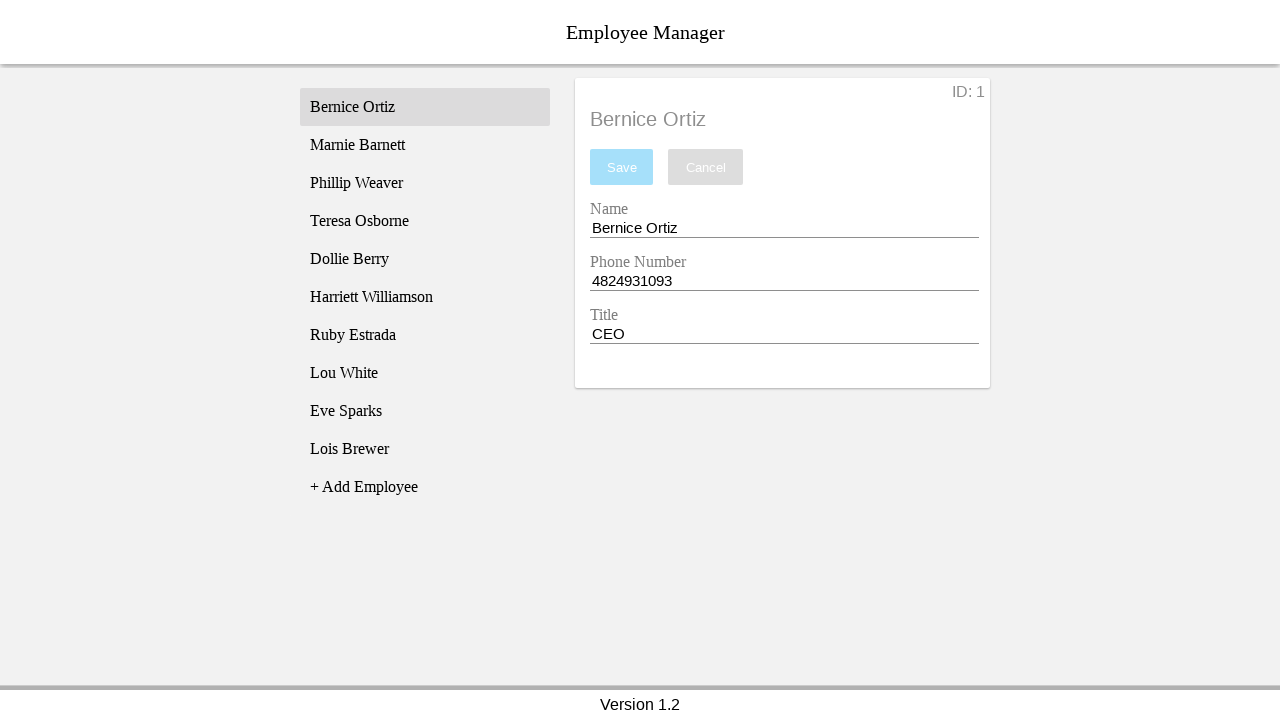

Filled name field with 'Test Name' on [name='nameEntry']
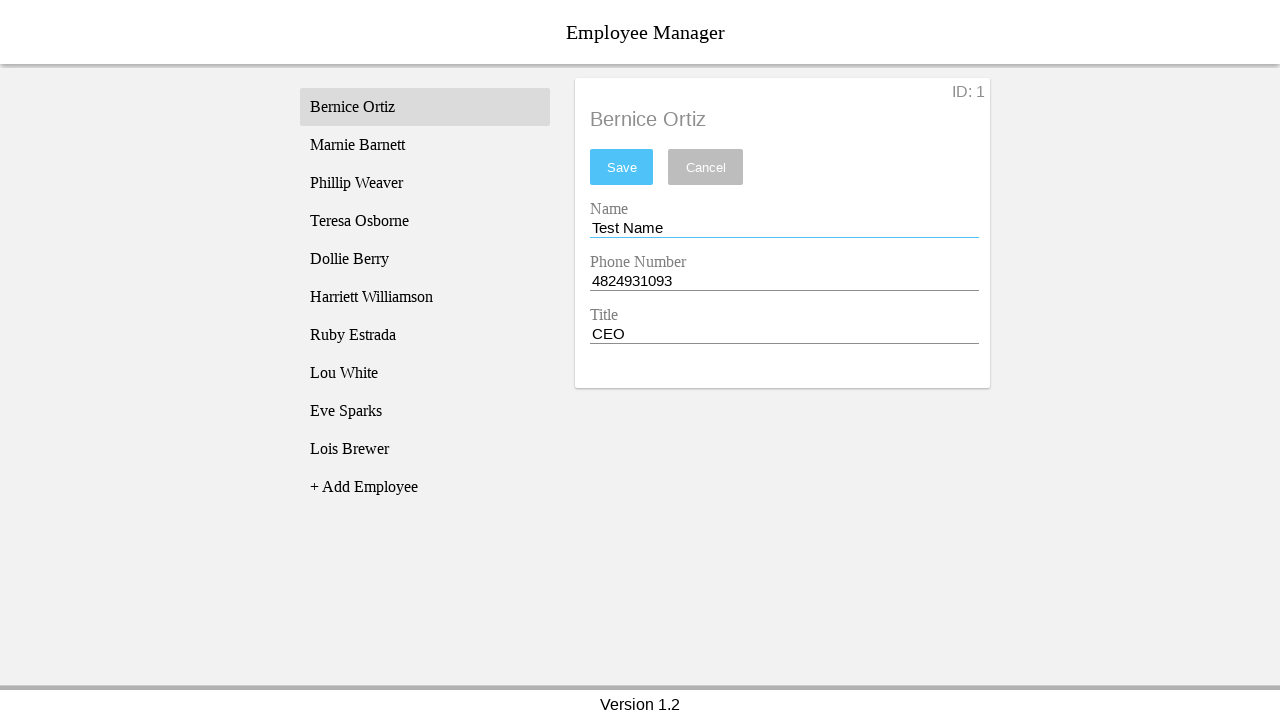

Clicked save button to save changes at (622, 167) on #saveBtn
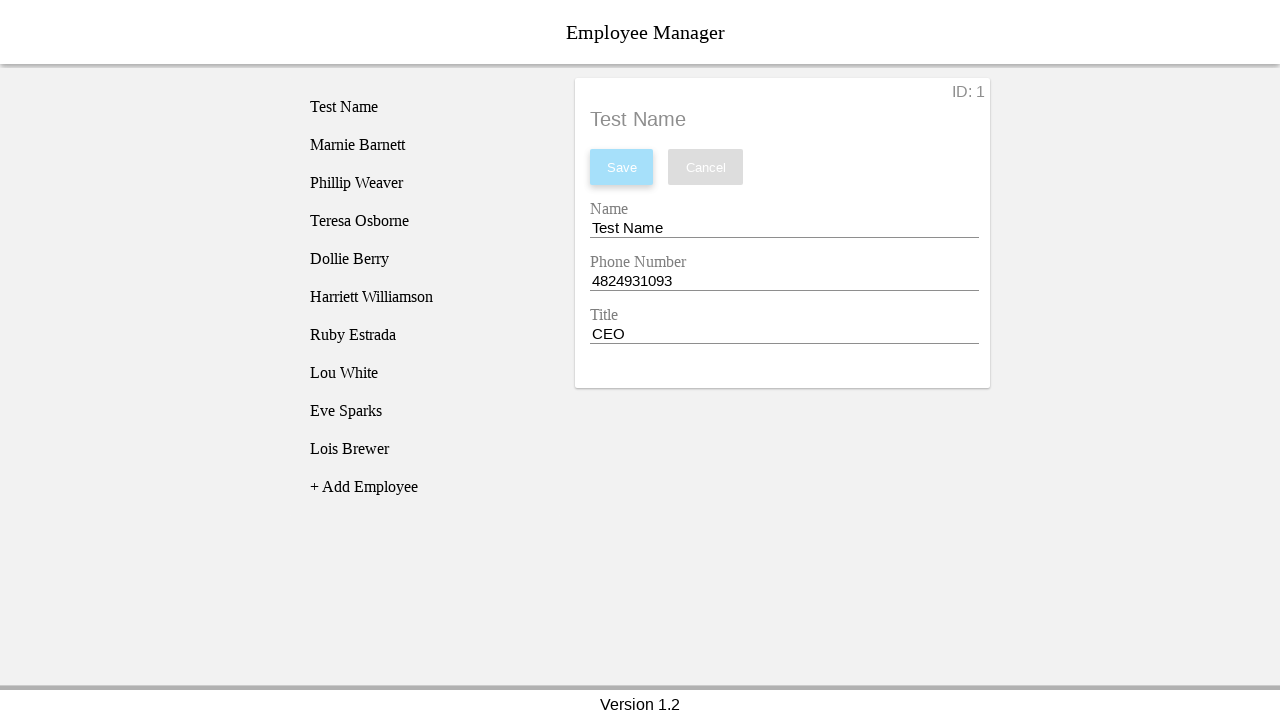

Switched to Phillip Weaver employee at (425, 183) on [name='employee3']
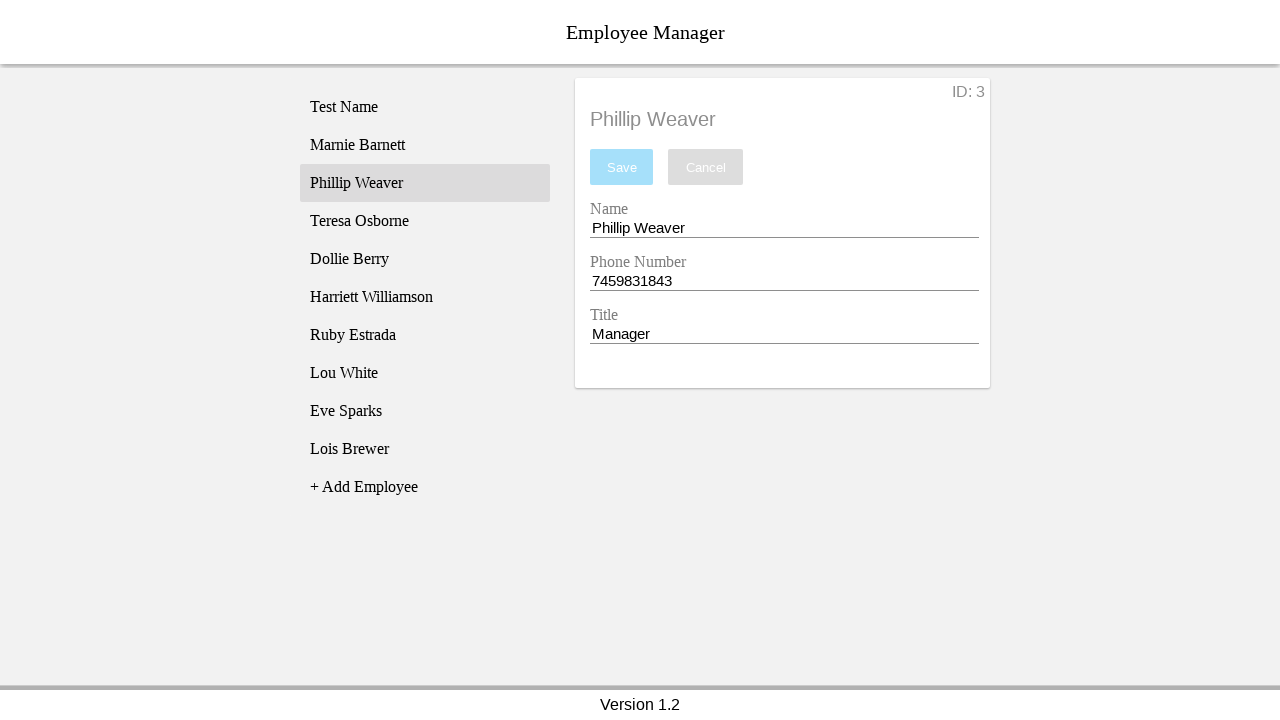

Switched back to Bernice Ortiz to verify saved change at (425, 107) on [name='employee1']
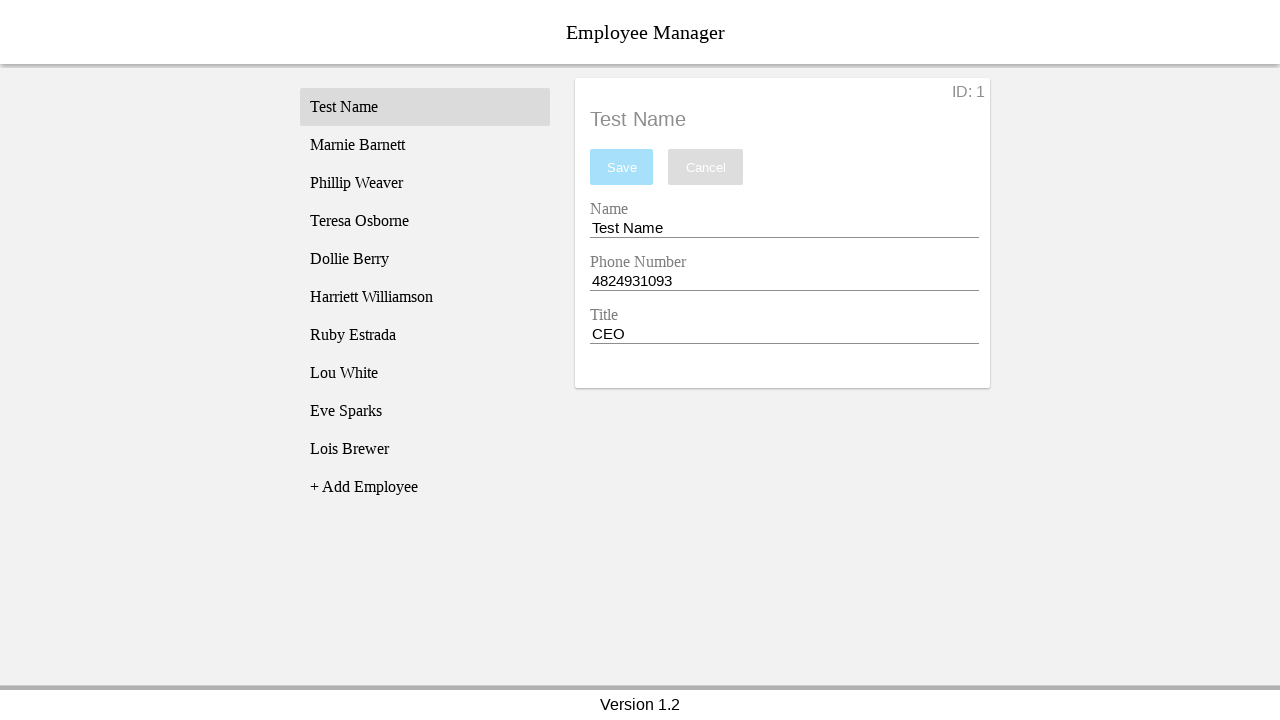

Name input field became visible for Bernice Ortiz
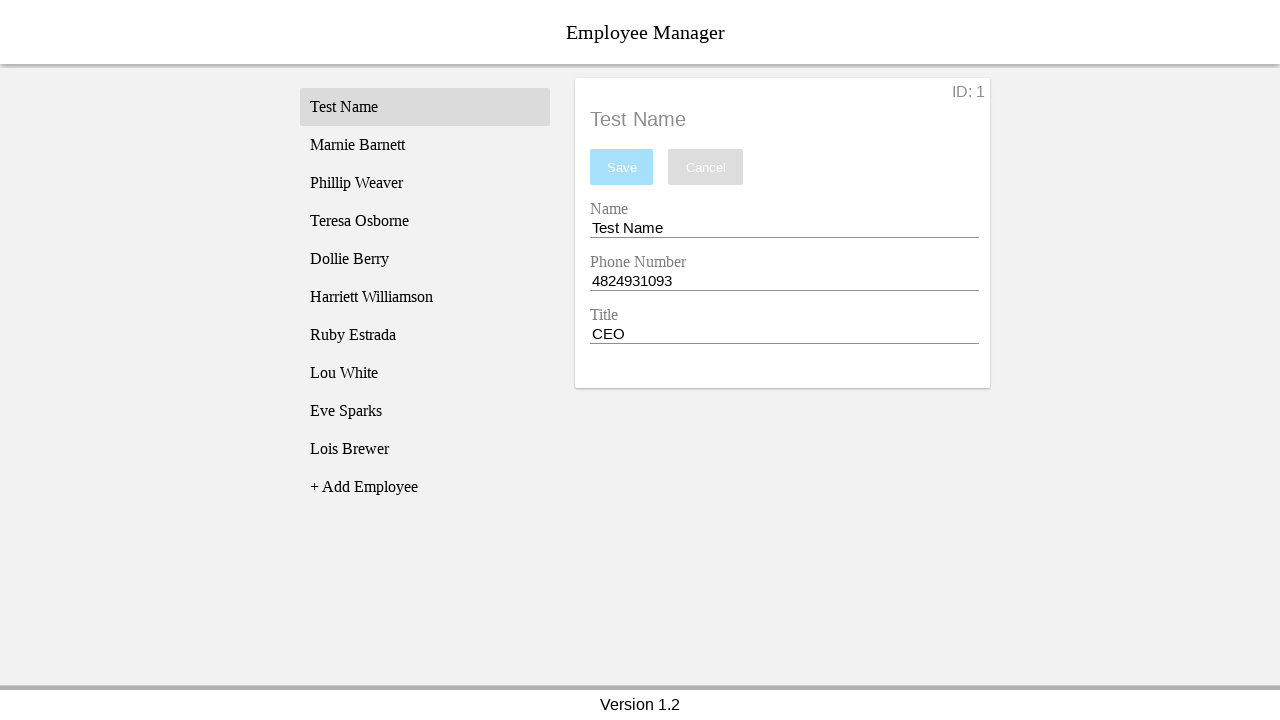

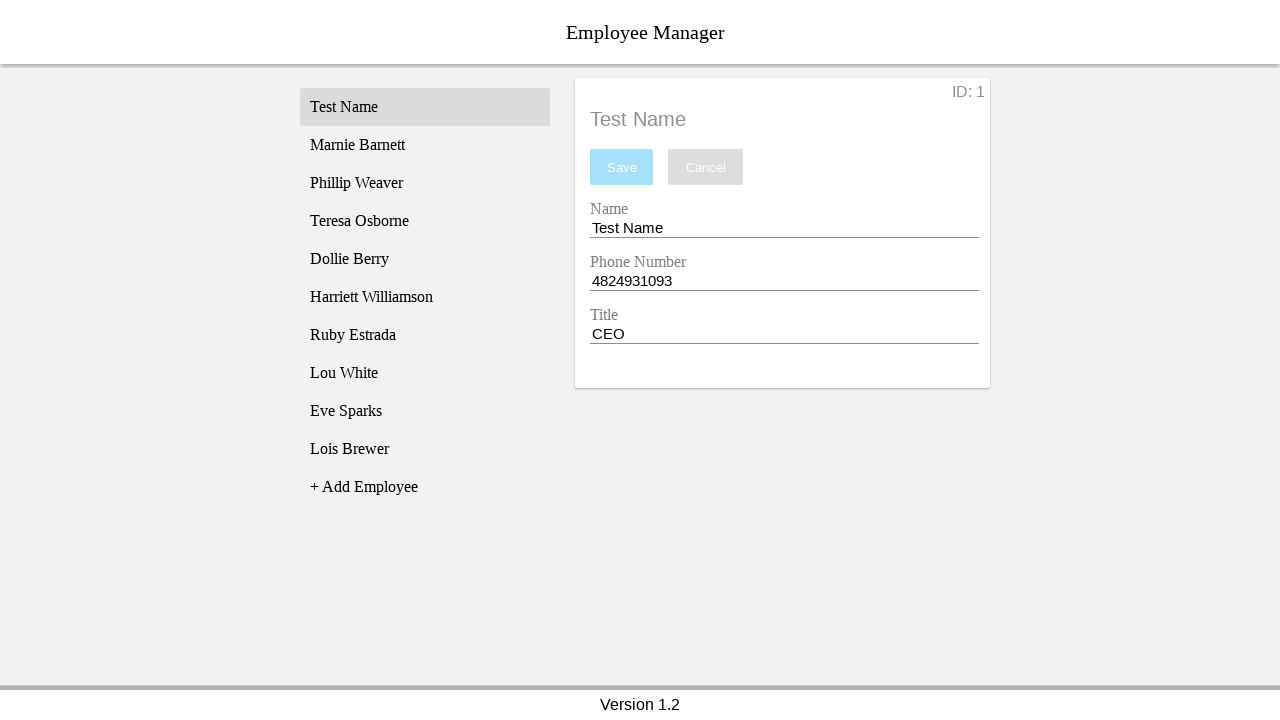